Tests radio button selection functionality by checking male and female radio buttons and verifying their states

Starting URL: https://artoftesting.com/samplesiteforselenium

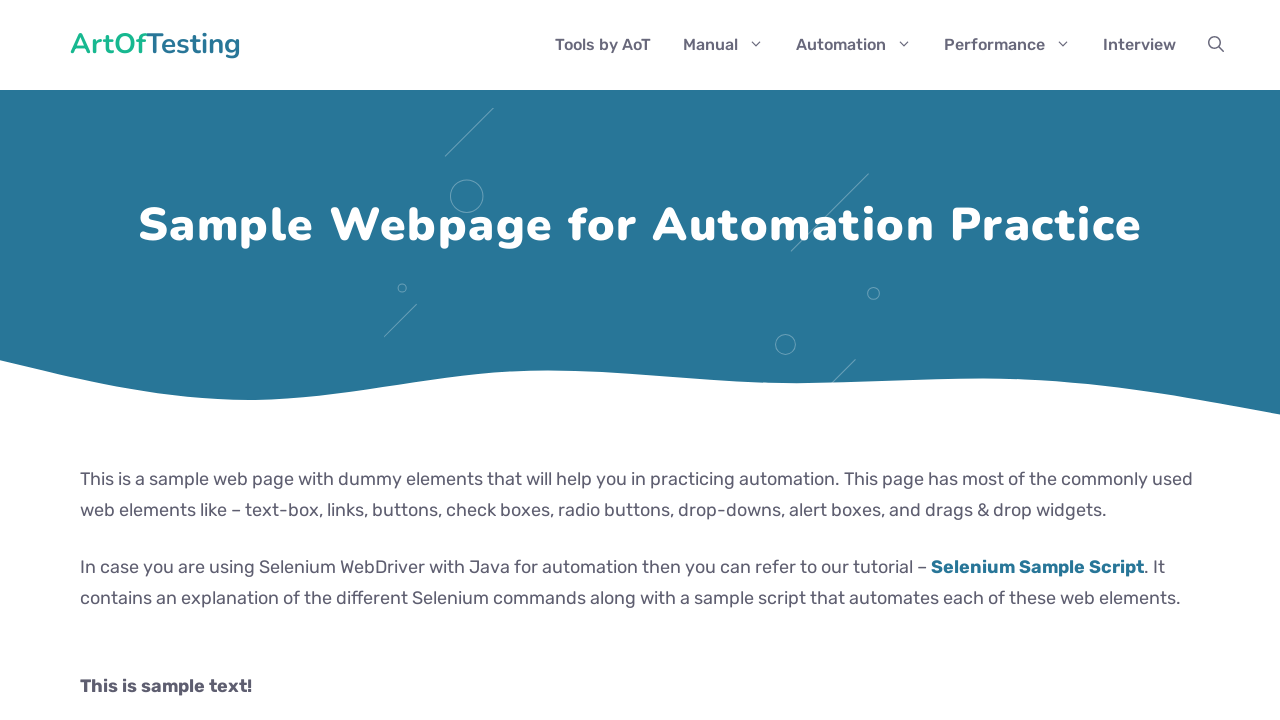

Checked male radio button at (86, 360) on #male
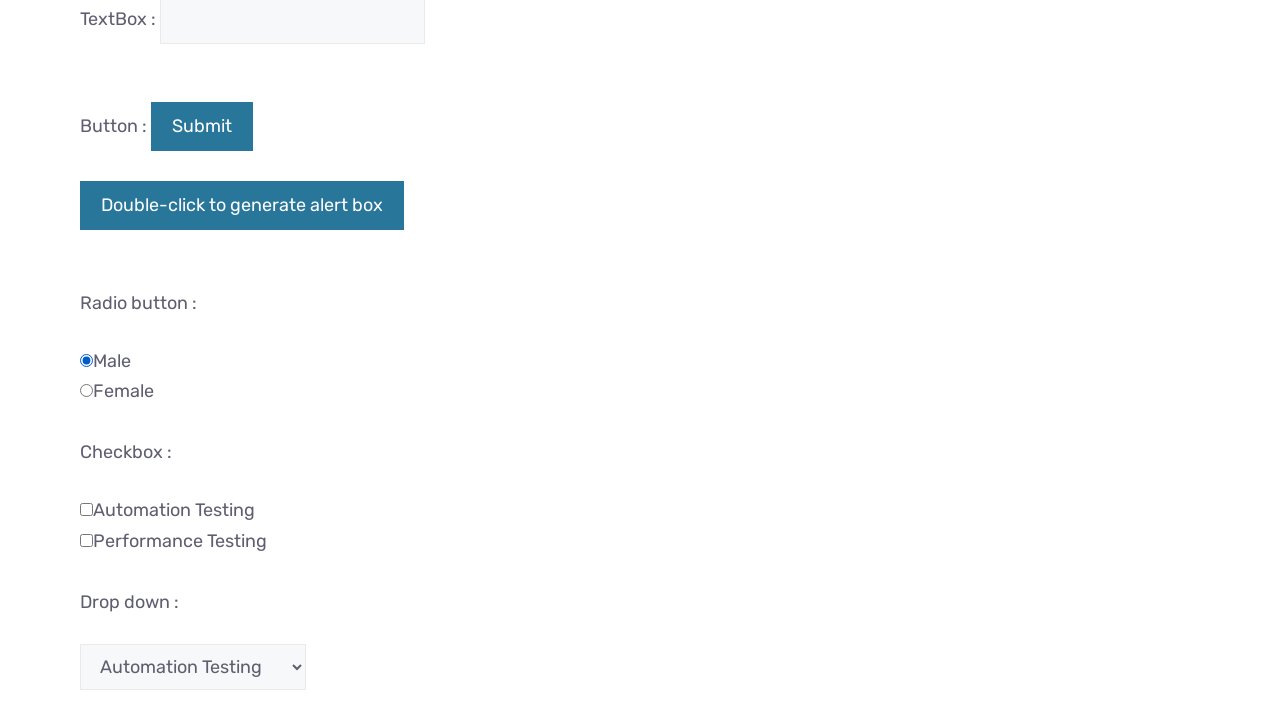

Verified male radio button is checked
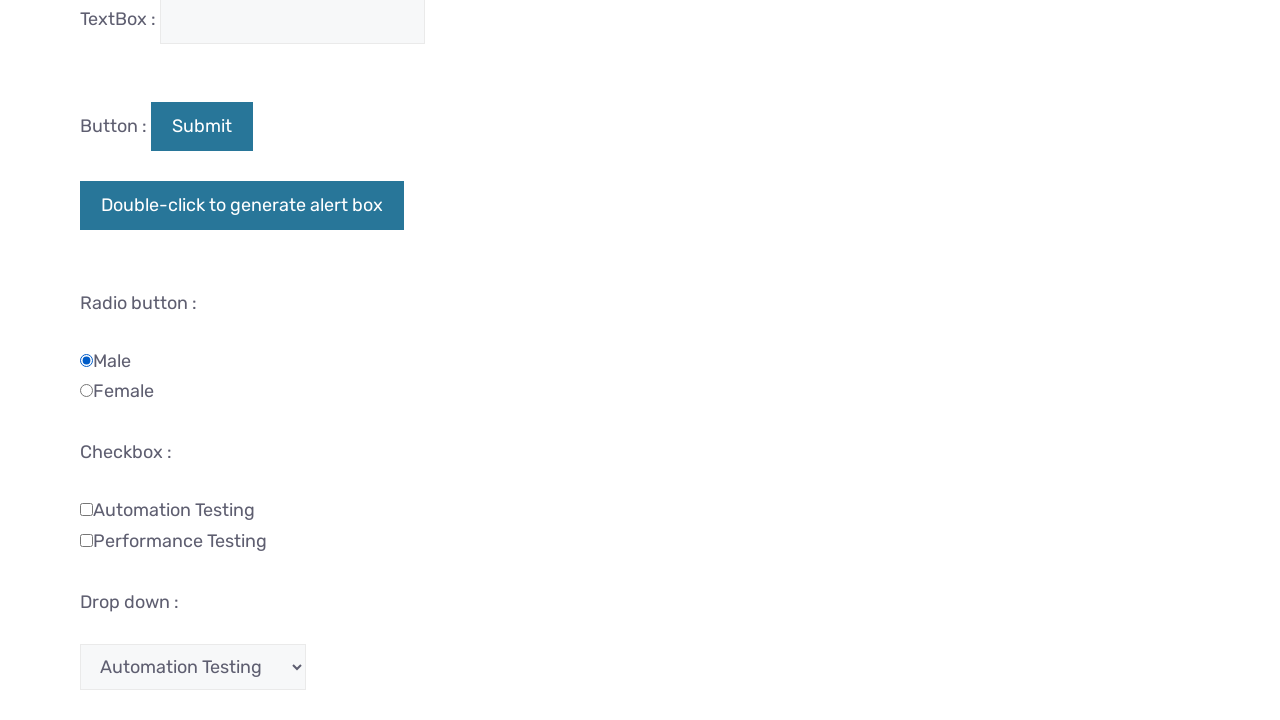

Verified female radio button is unchecked
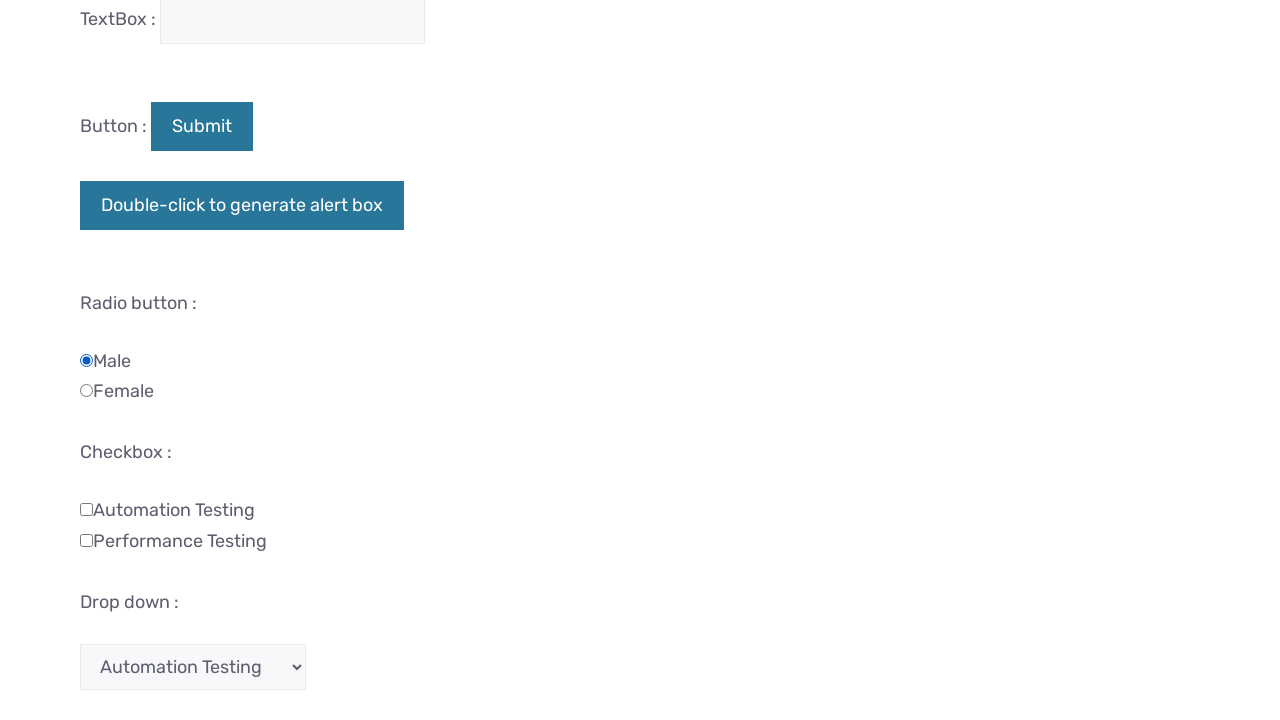

Checked female radio button at (86, 391) on #female
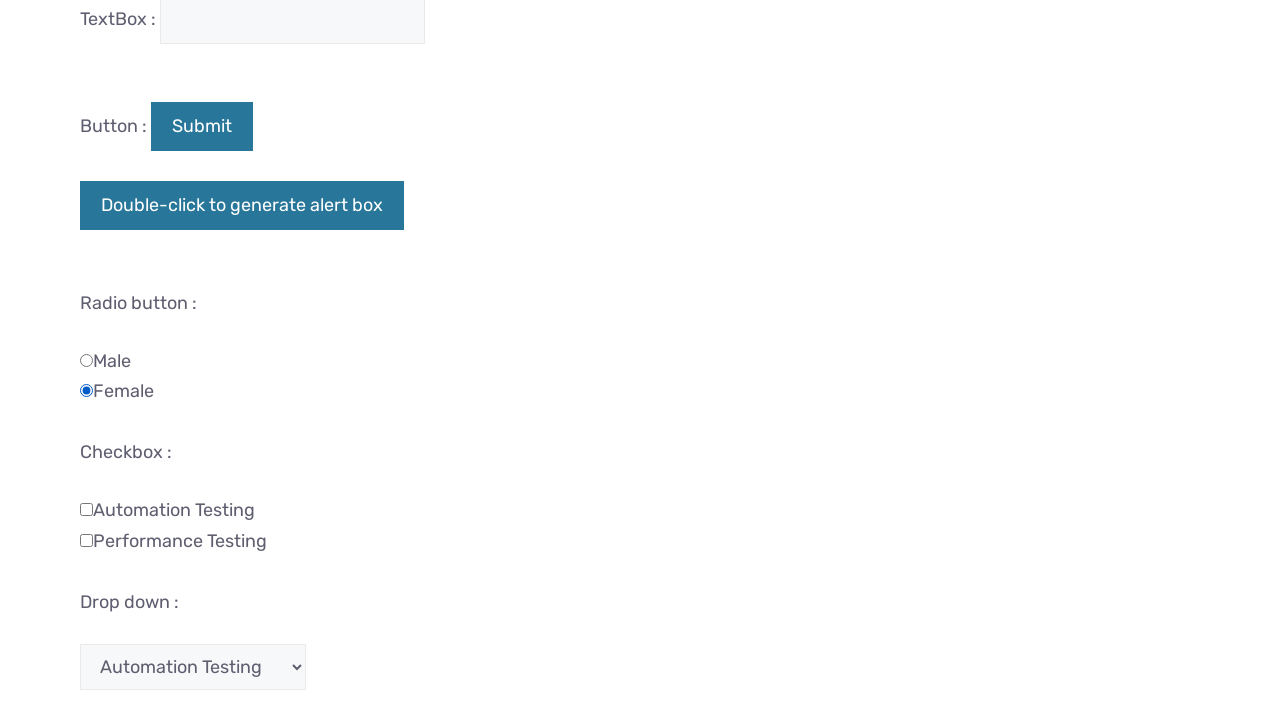

Verified female radio button is checked
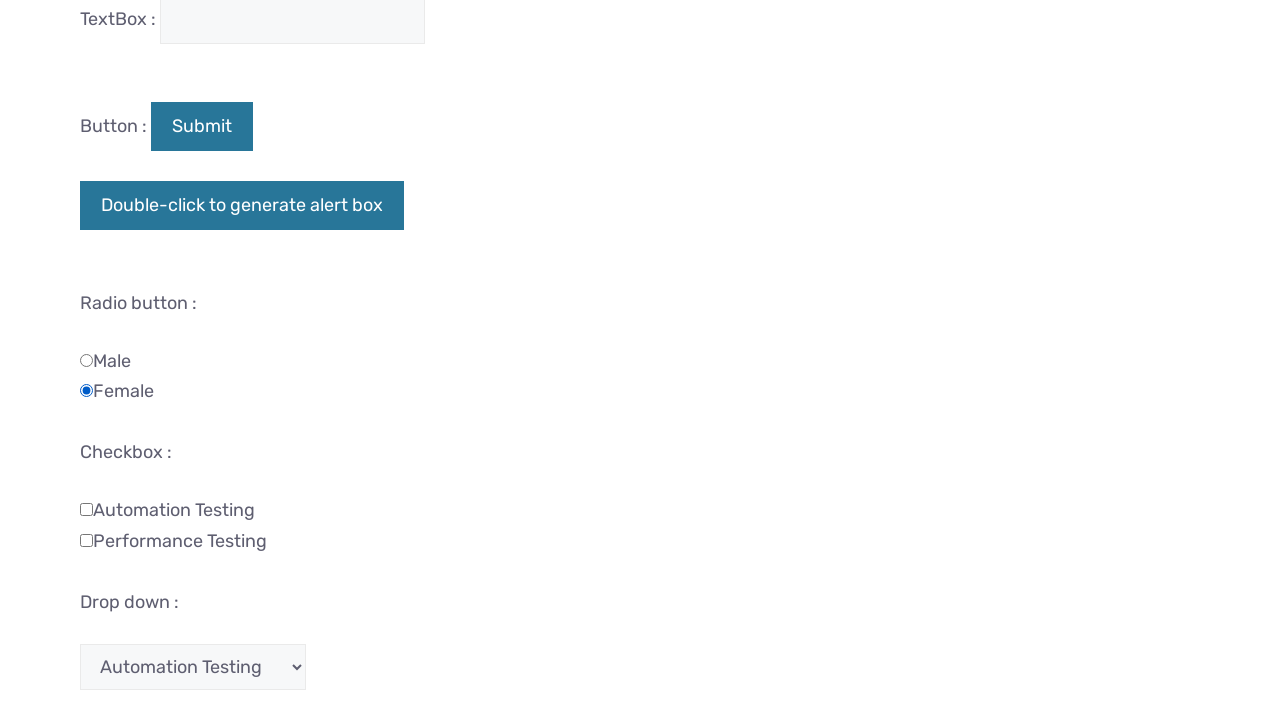

Verified male radio button is unchecked
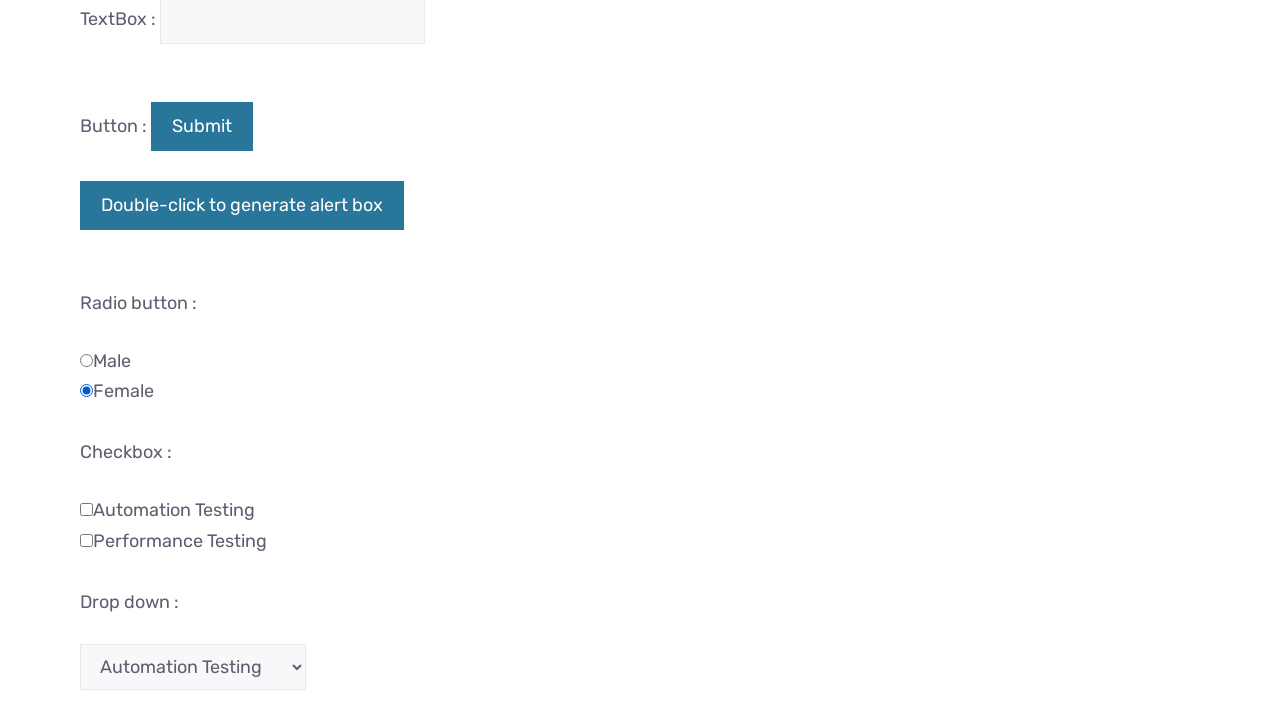

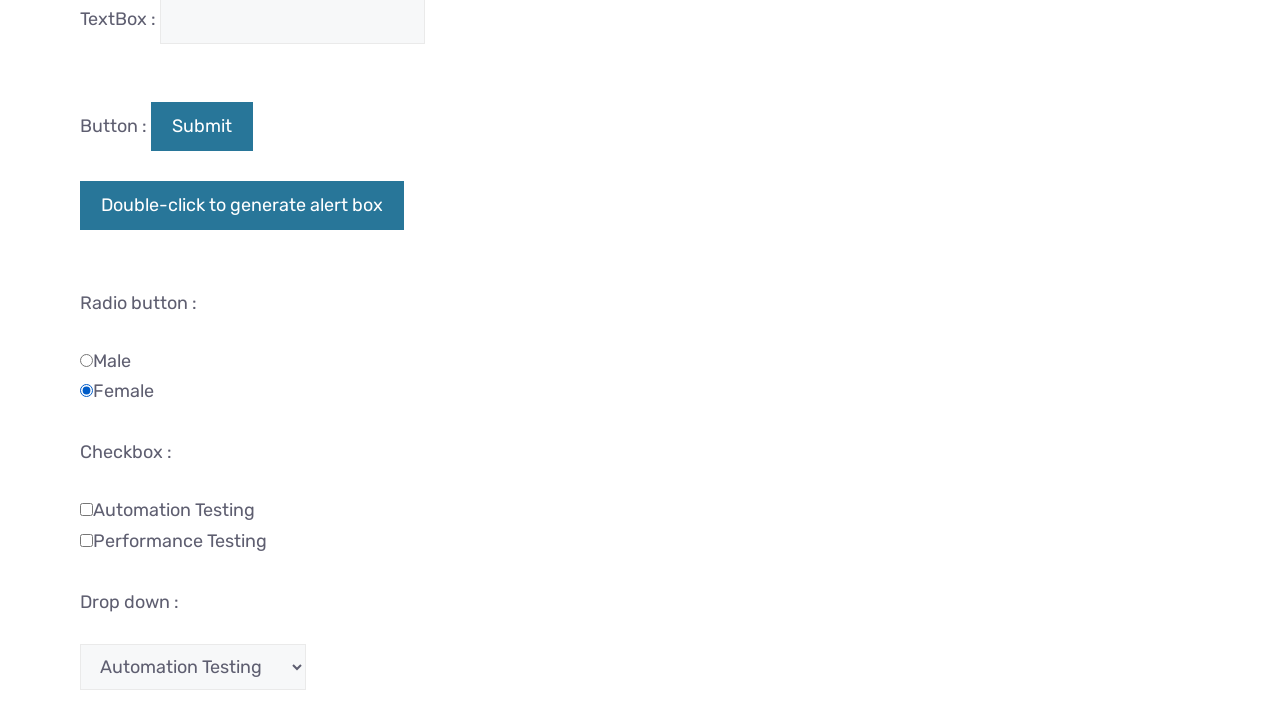